Tests a registration form by filling in first name, last name, and phone number fields on a demo automation testing site.

Starting URL: http://demo.automationtesting.in/Register.html

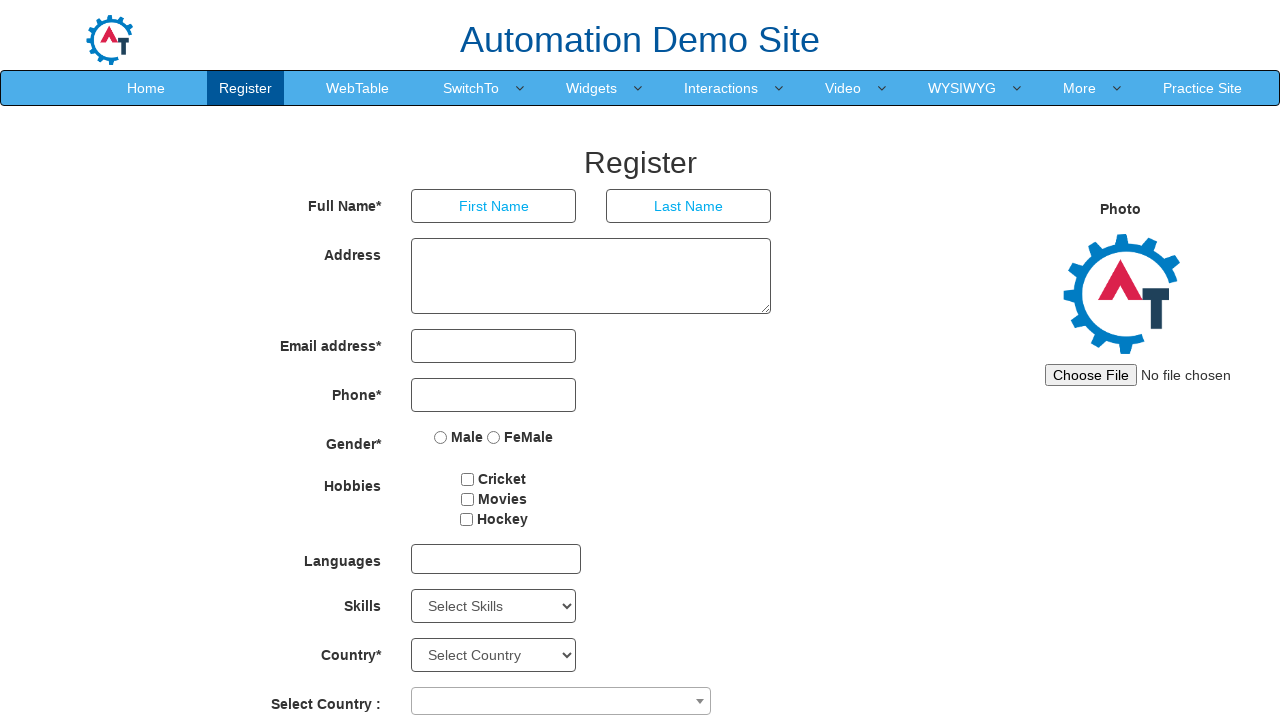

Set viewport size to 1920x1080
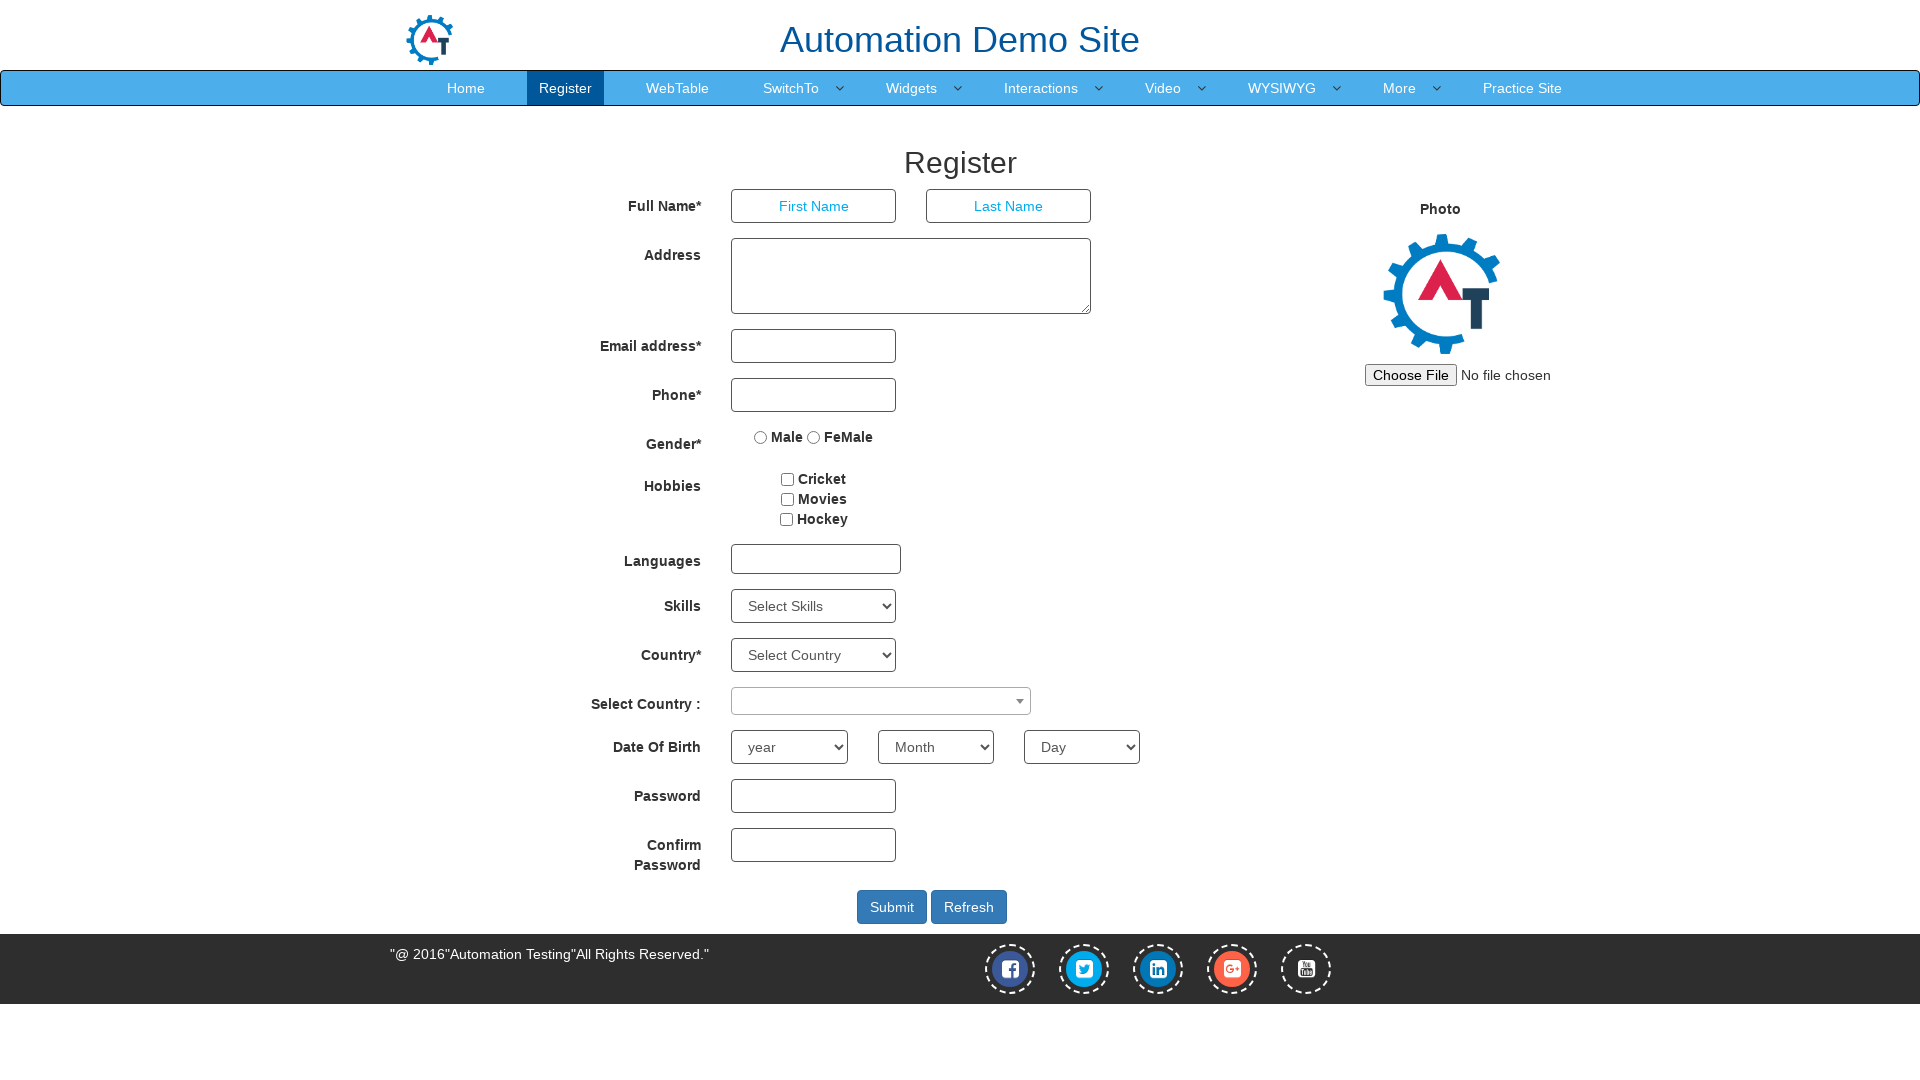

Clicked first name field at (814, 206) on input[placeholder='First Name']
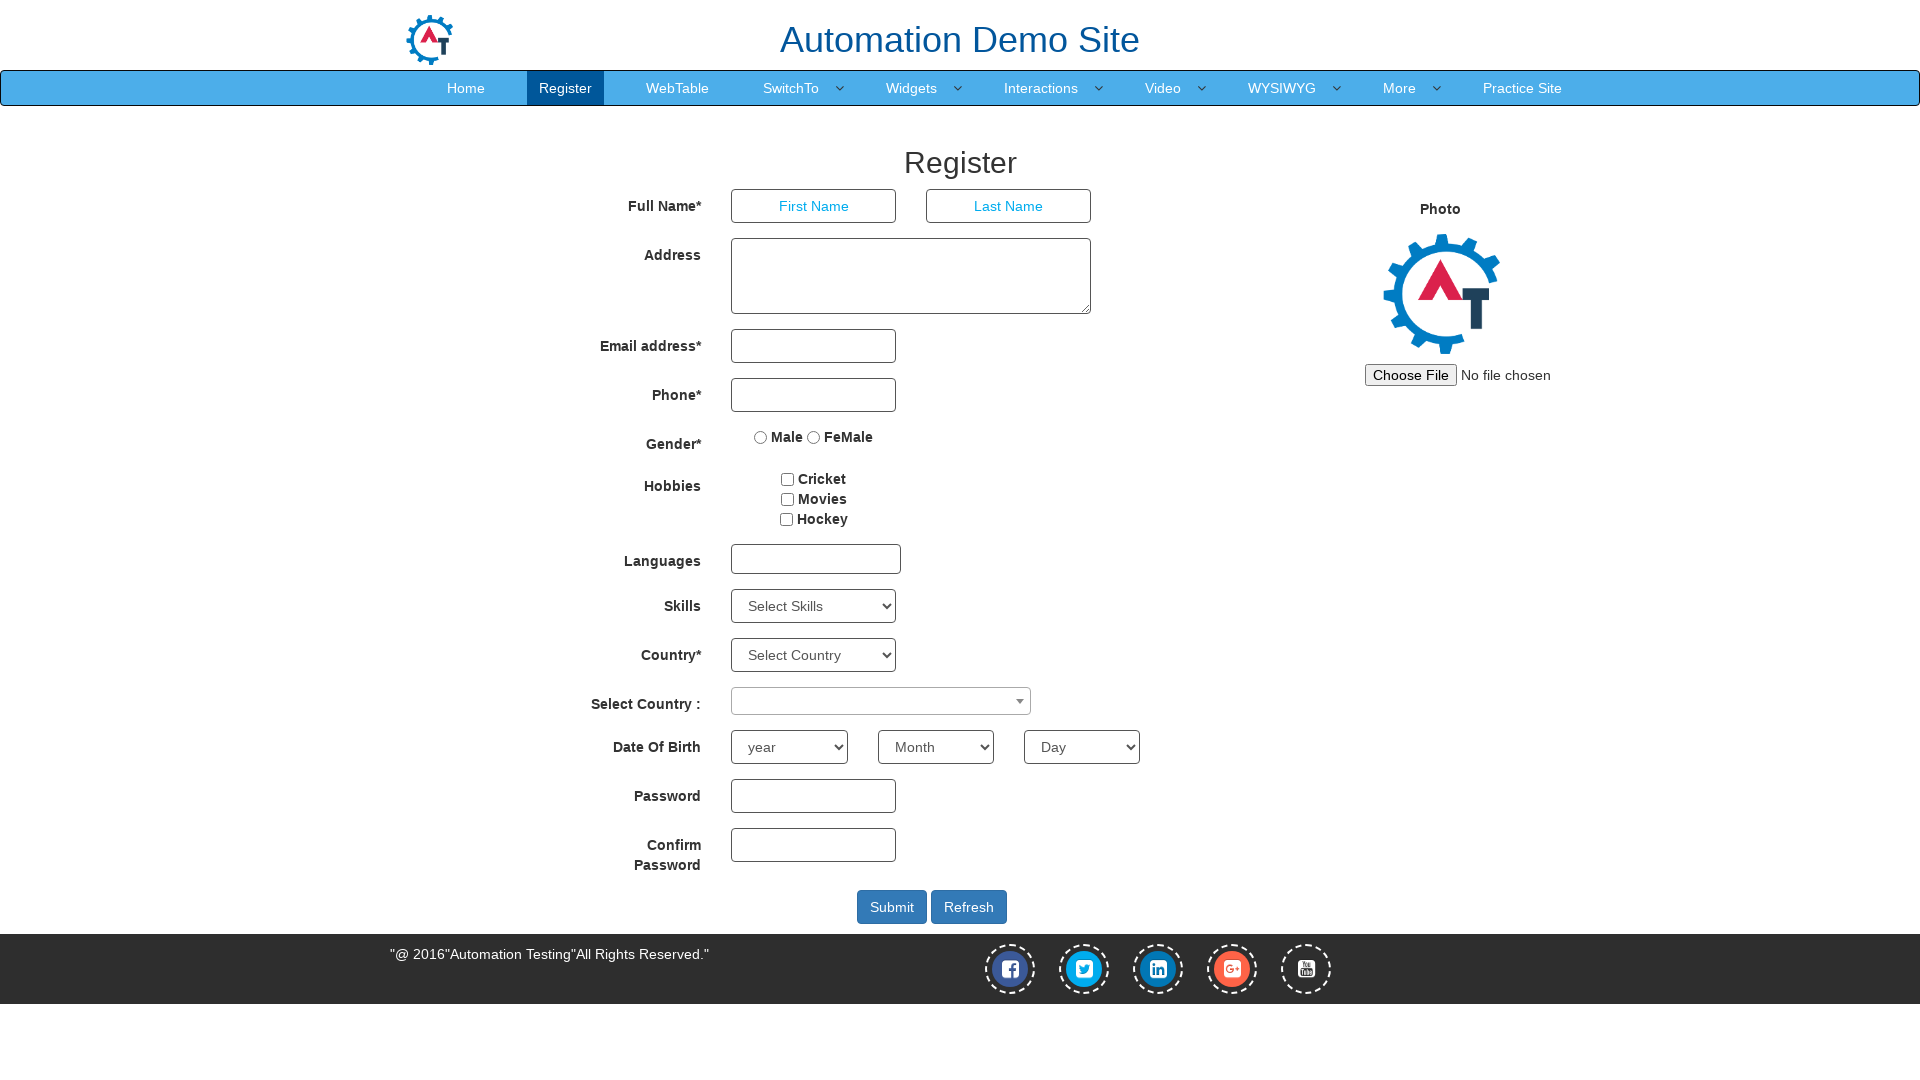

Filled first name field with 'Mohit' on input[placeholder='First Name']
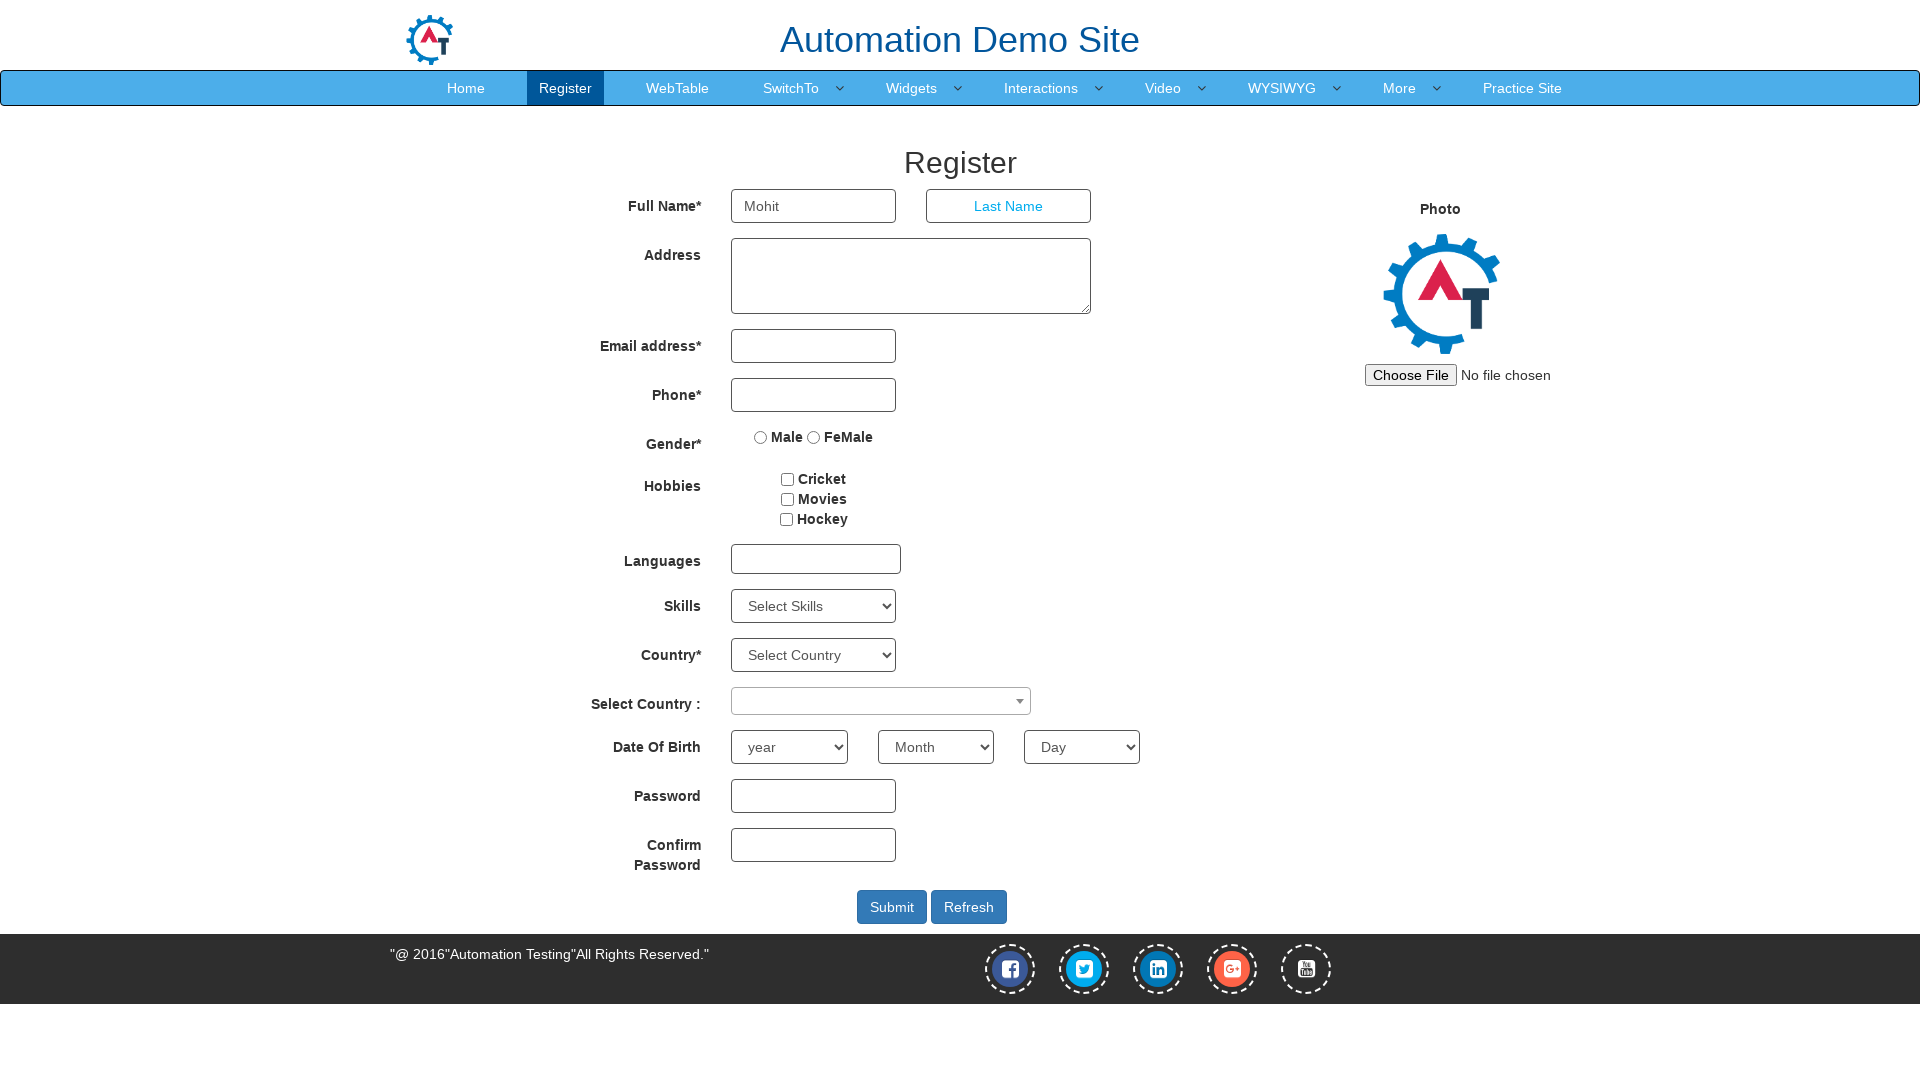

Clicked last name field at (1009, 206) on input[placeholder='Last Name']
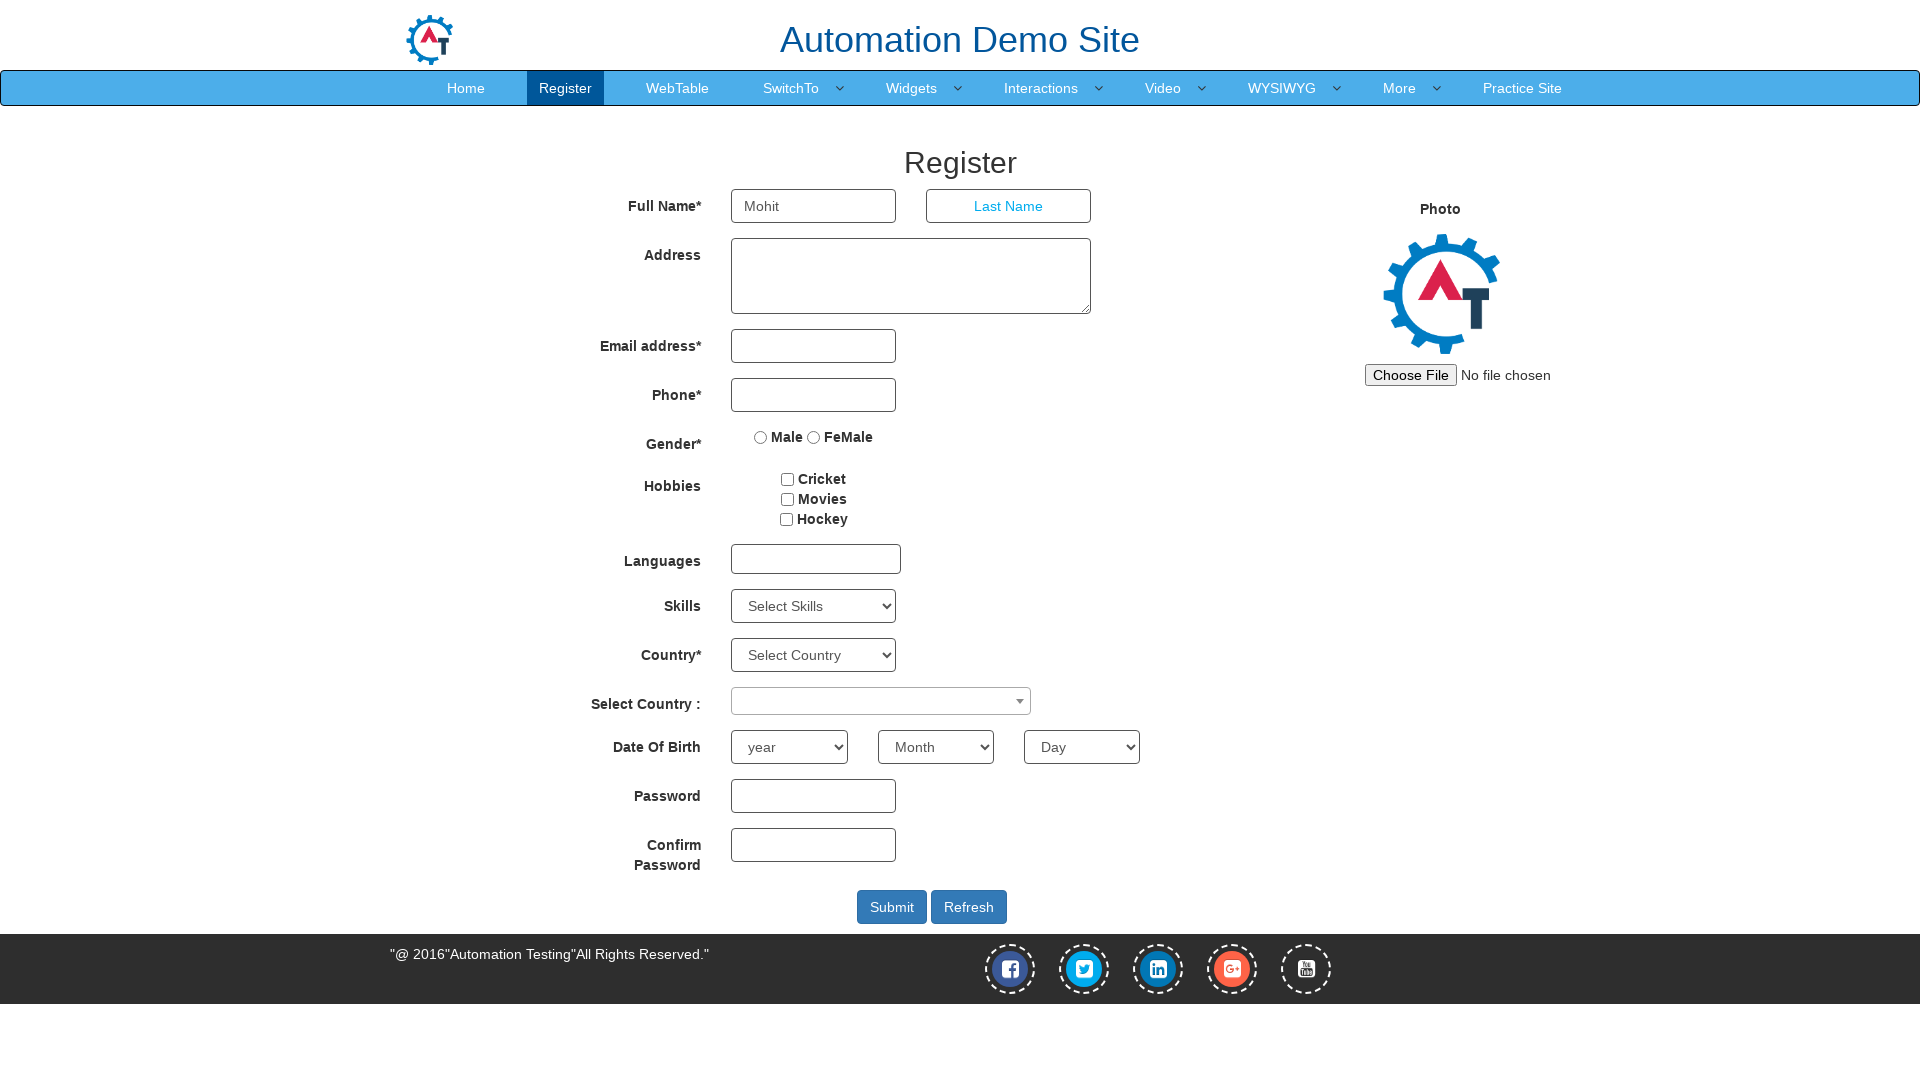

Filled last name field with 'Ahuja' on input[placeholder='Last Name']
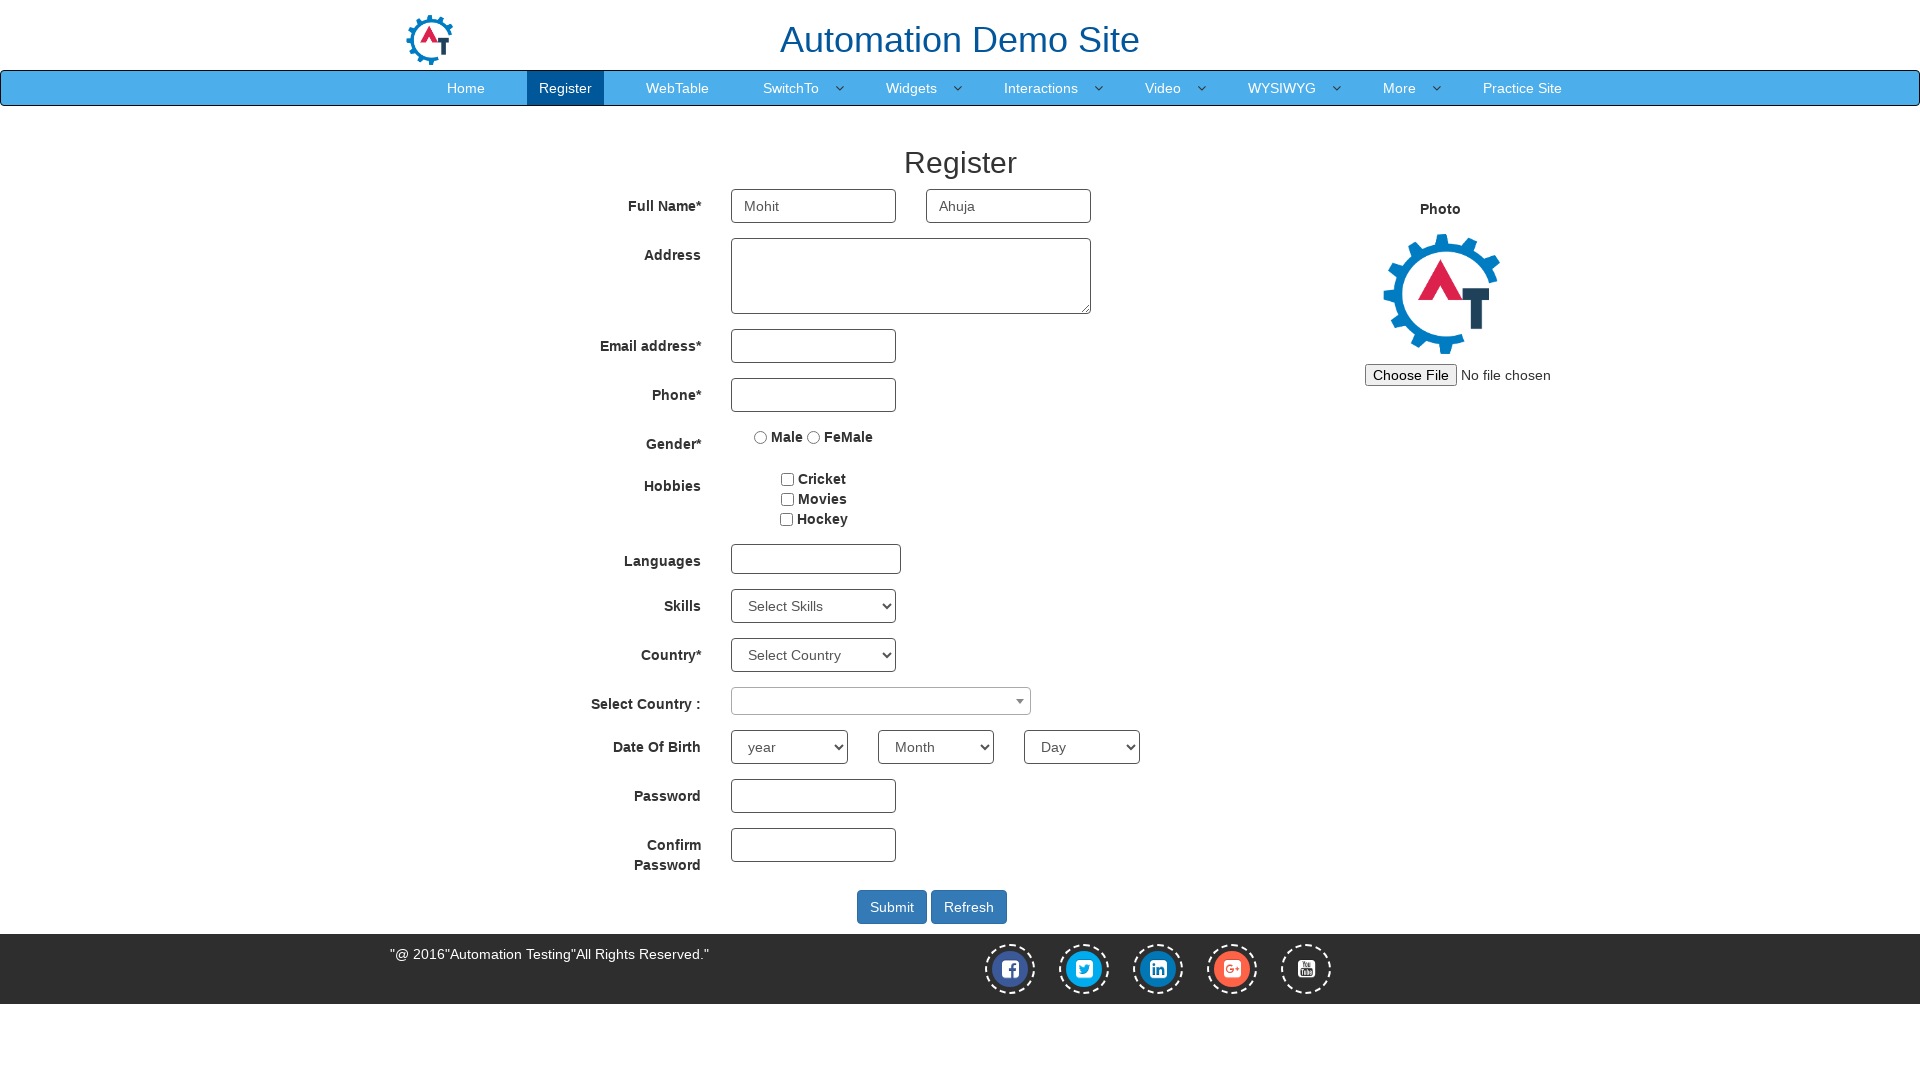

Clicked phone number field at (814, 395) on input[type='tel']
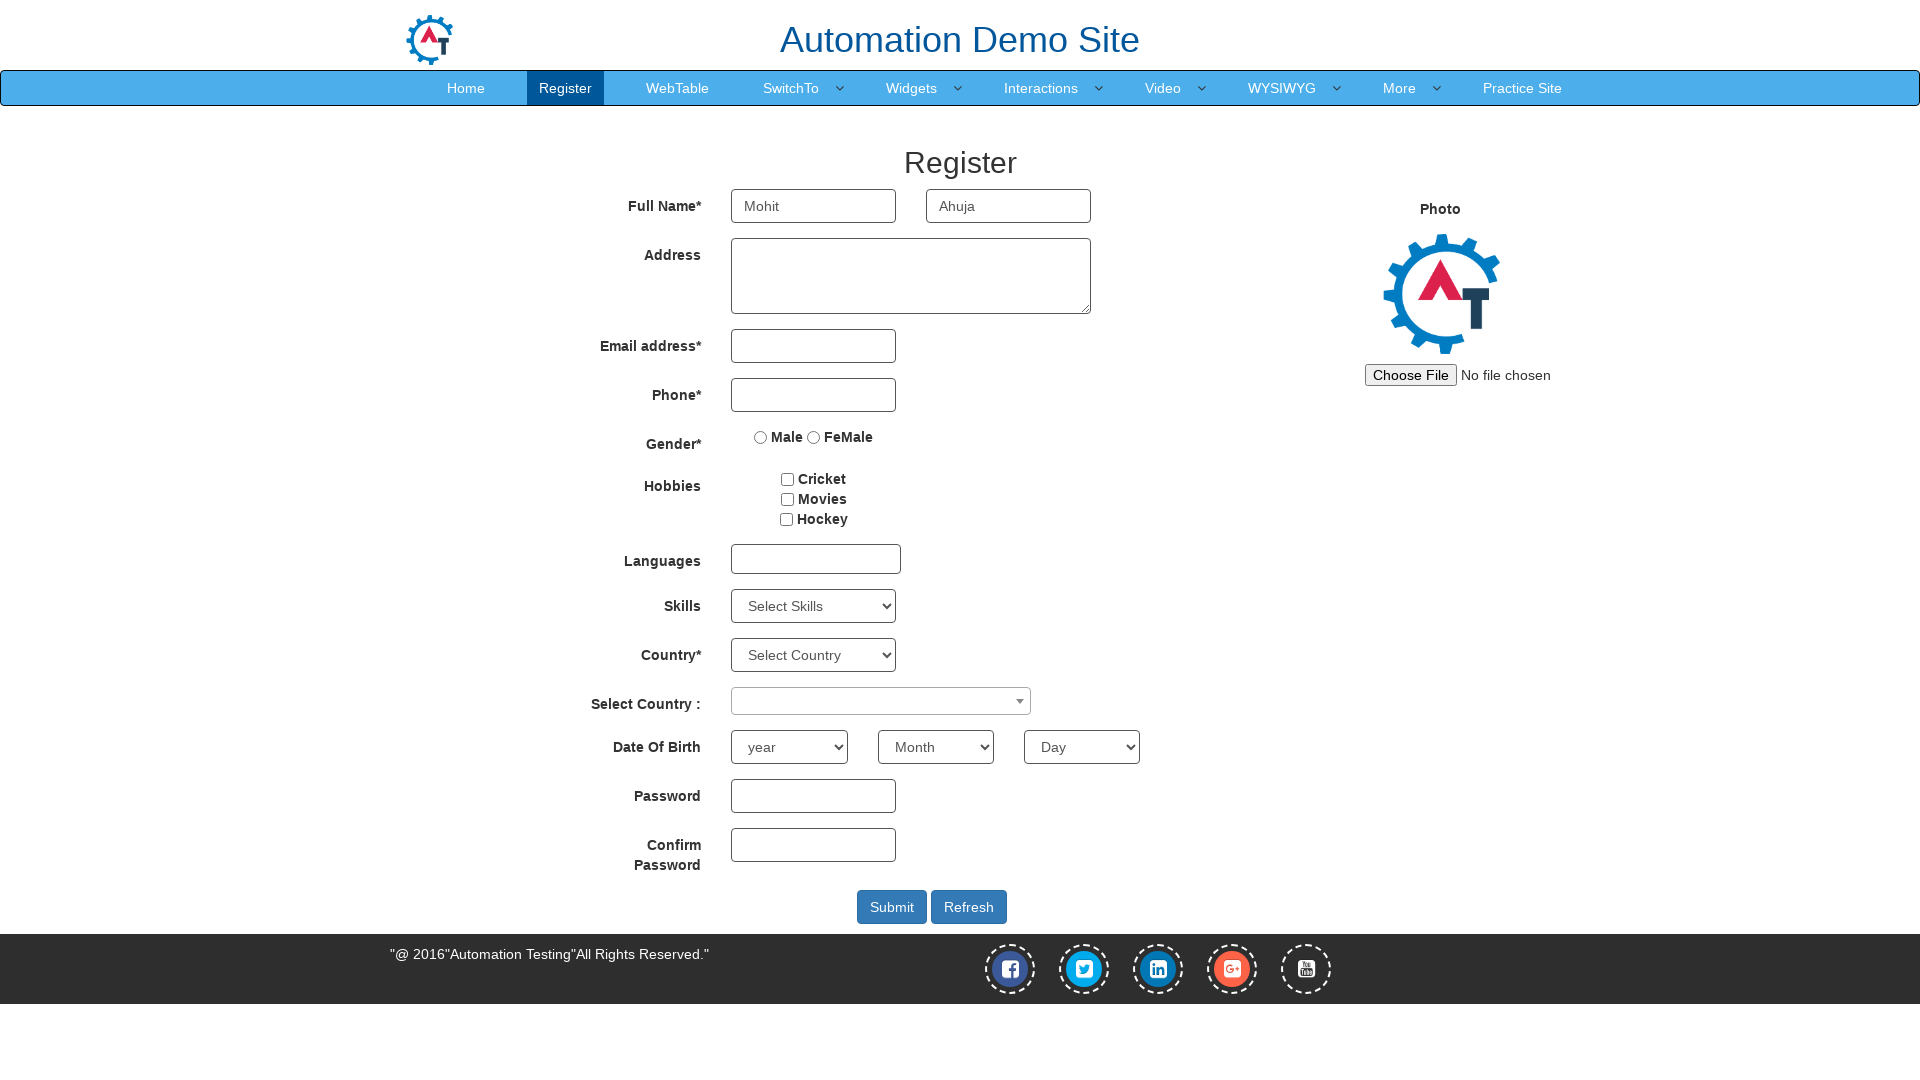

Filled phone number field with 'mhtahu@gmail.com' on input[type='tel']
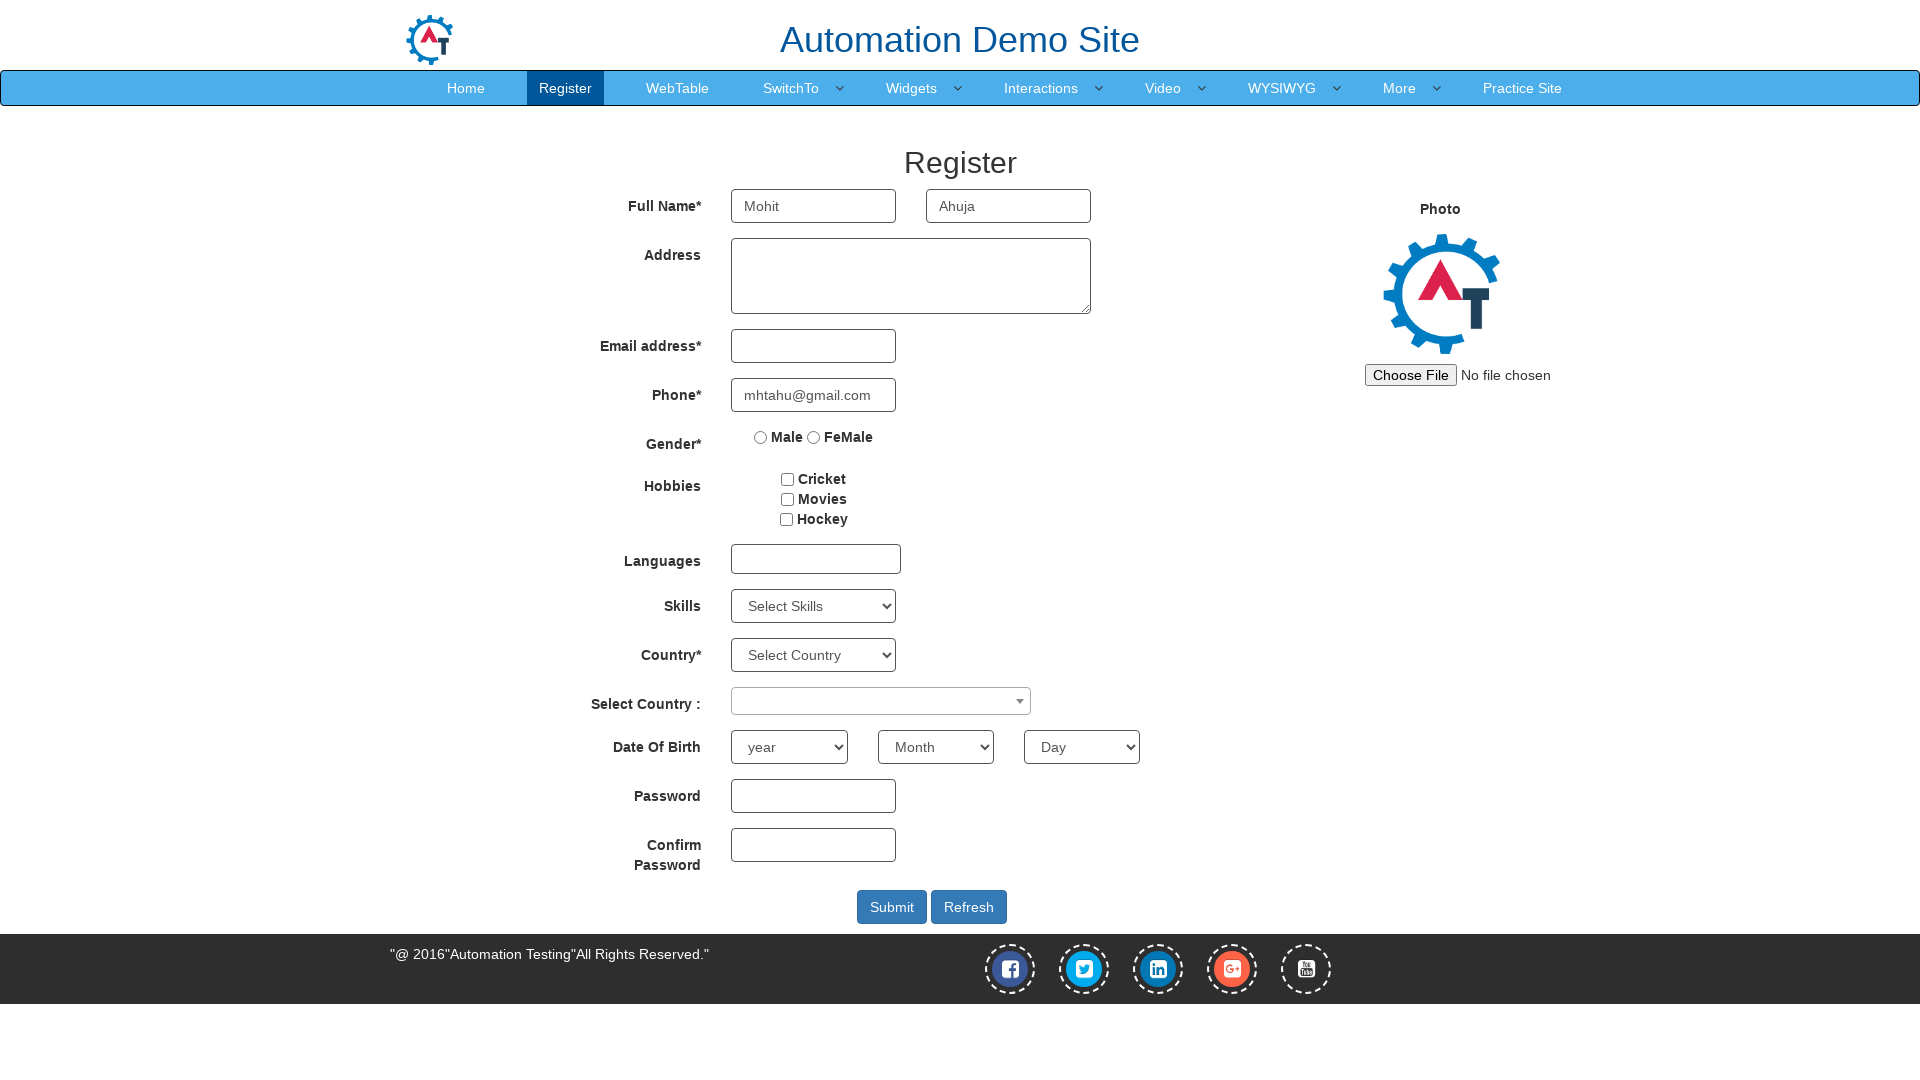

Waited 2 seconds for form to process
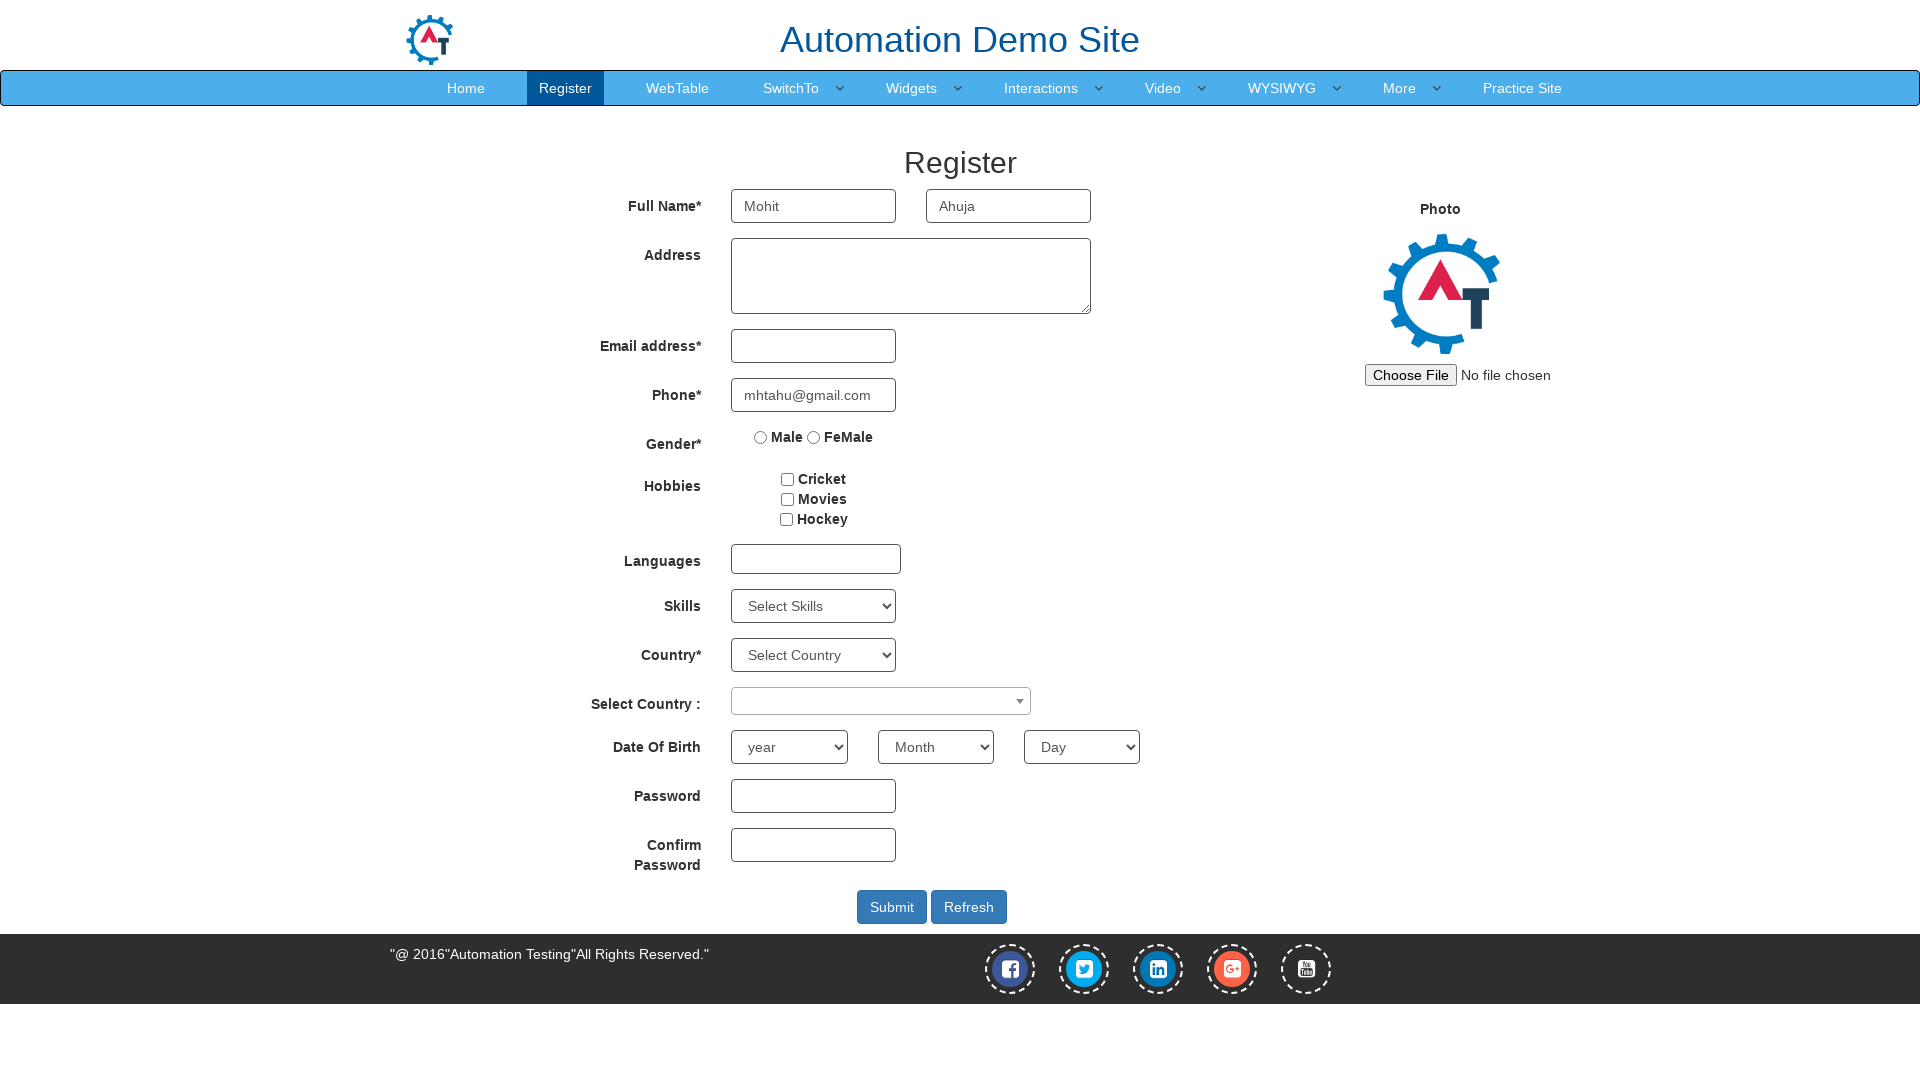

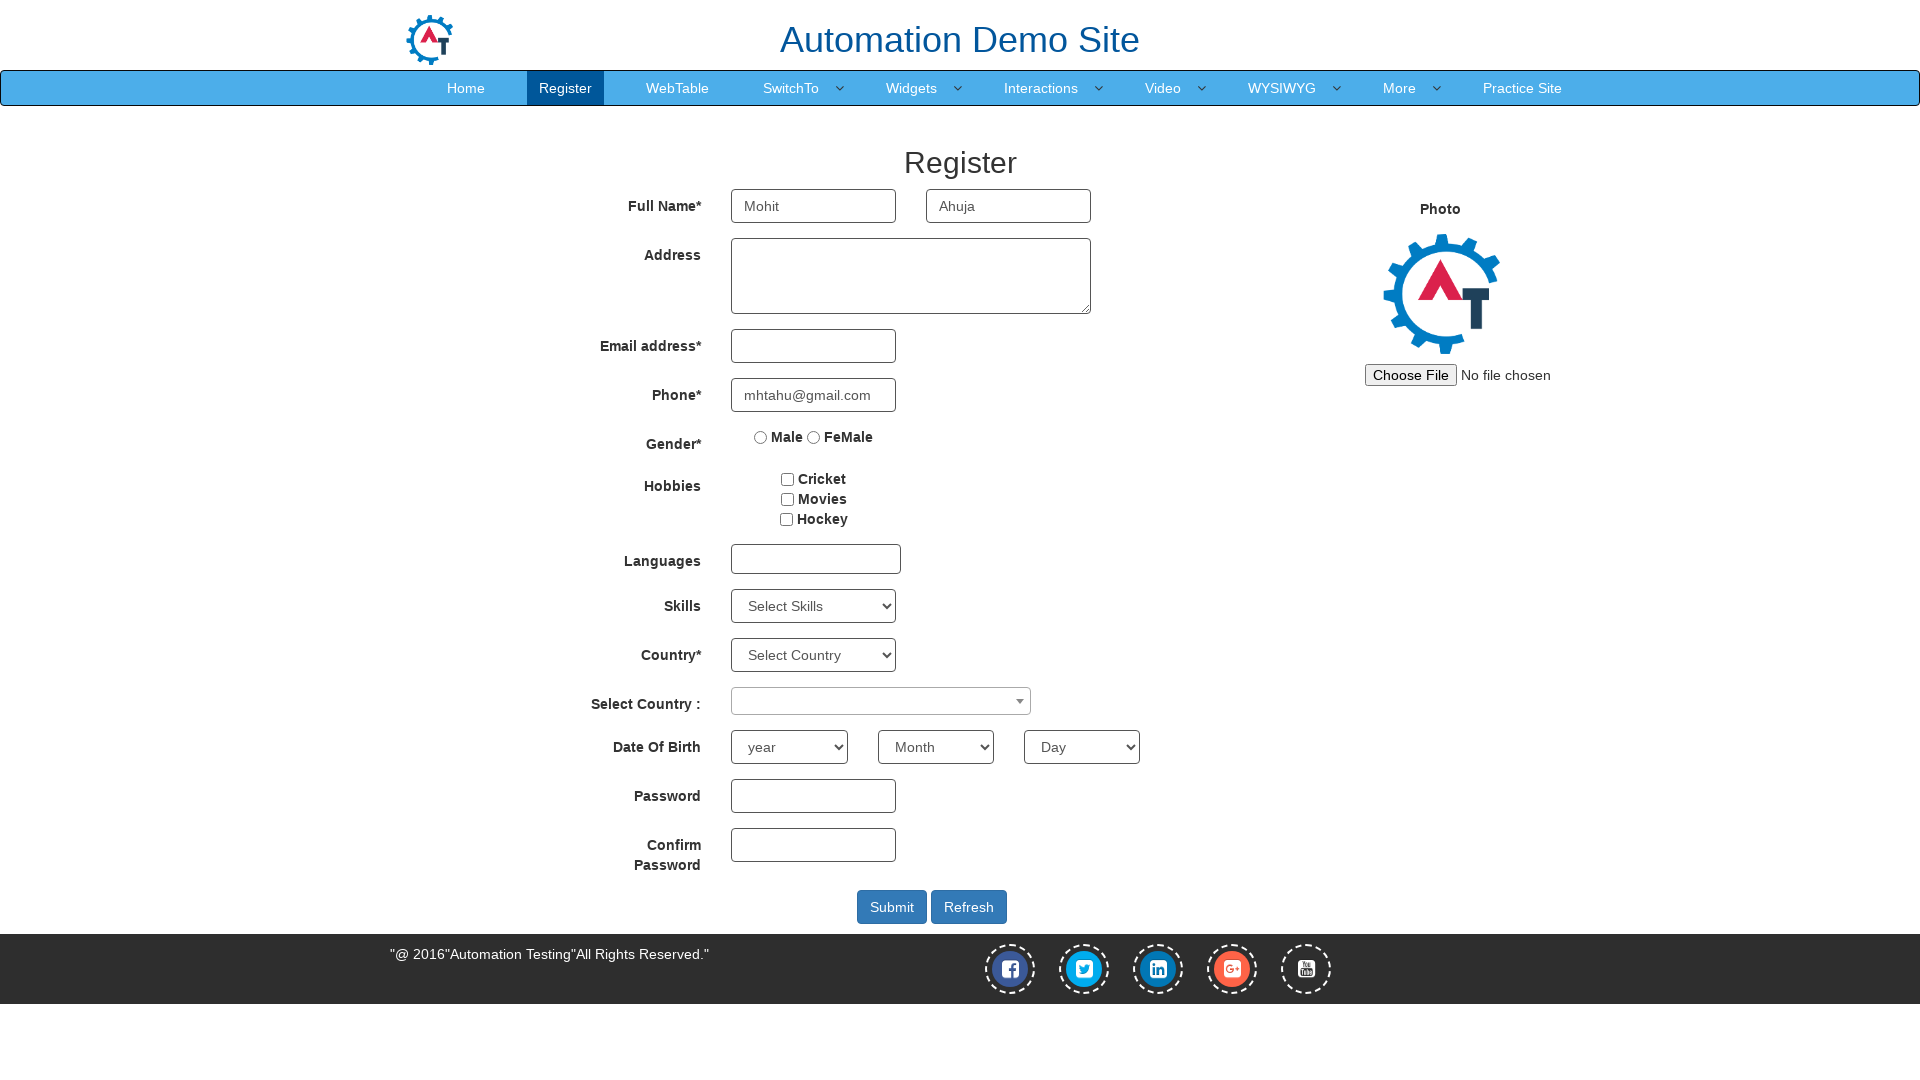